Tests a practice form by filling in name, email, password, selecting gender from dropdown, choosing a radio button, entering birthdate, and submitting the form

Starting URL: https://rahulshettyacademy.com/angularpractice/

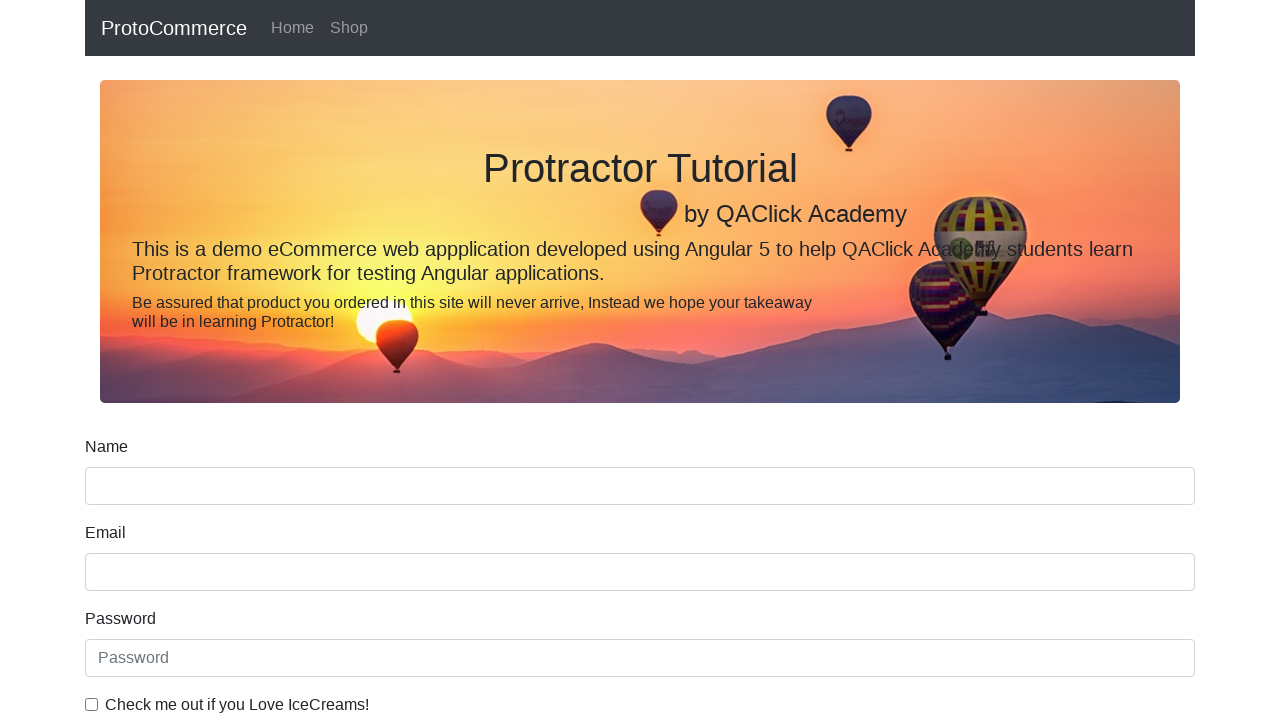

Filled name field with 'Numan' on input[name='name']
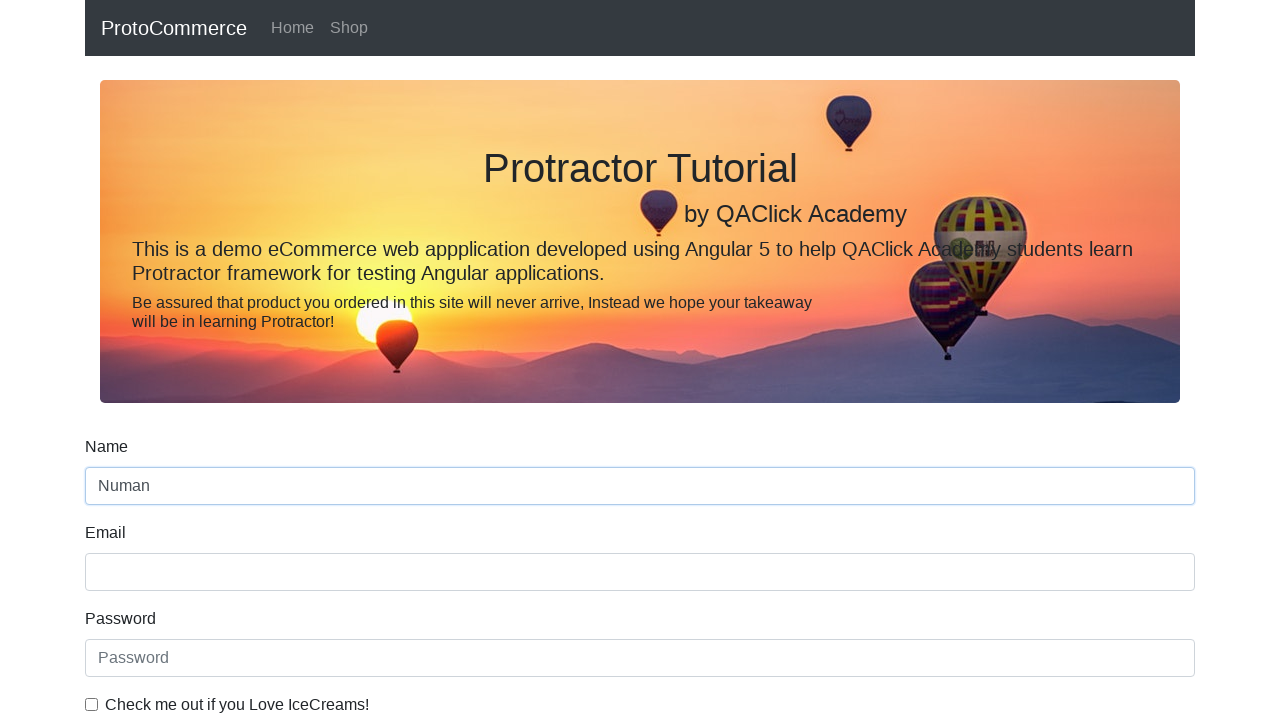

Filled email field with 'numan_41@hotmail.com' on input[name='email']
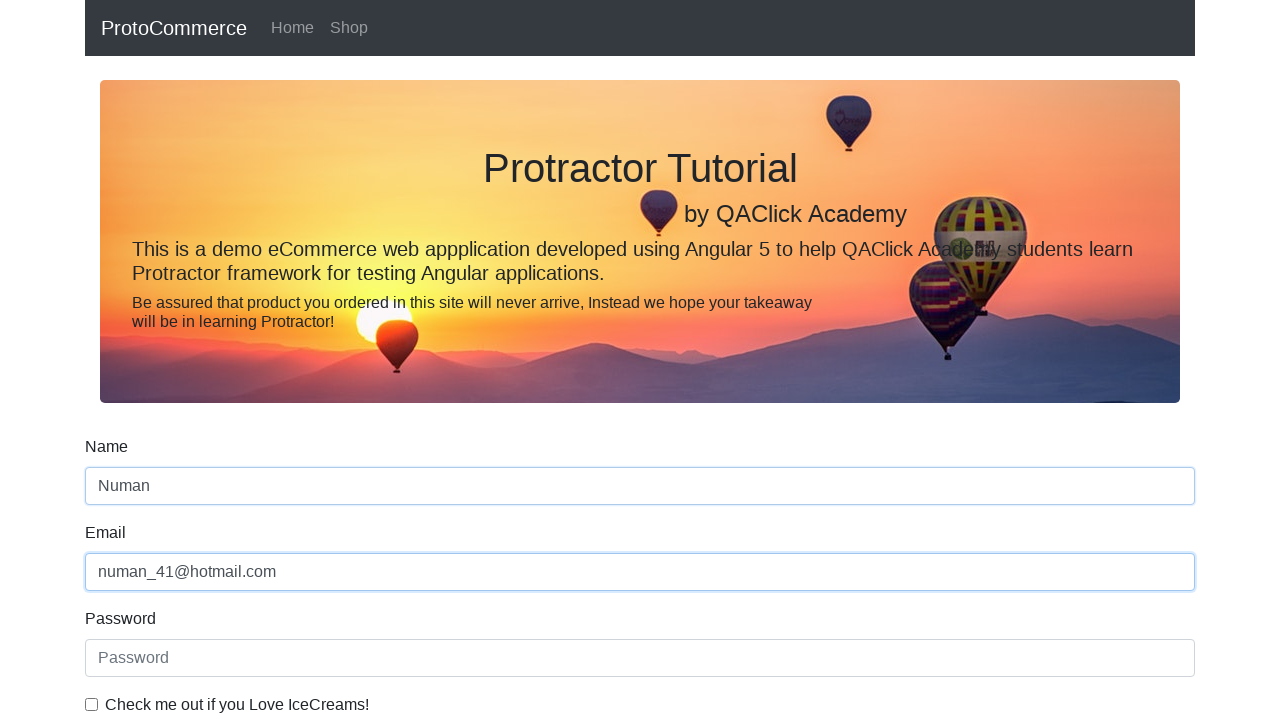

Filled password field with '8967' on #exampleInputPassword1
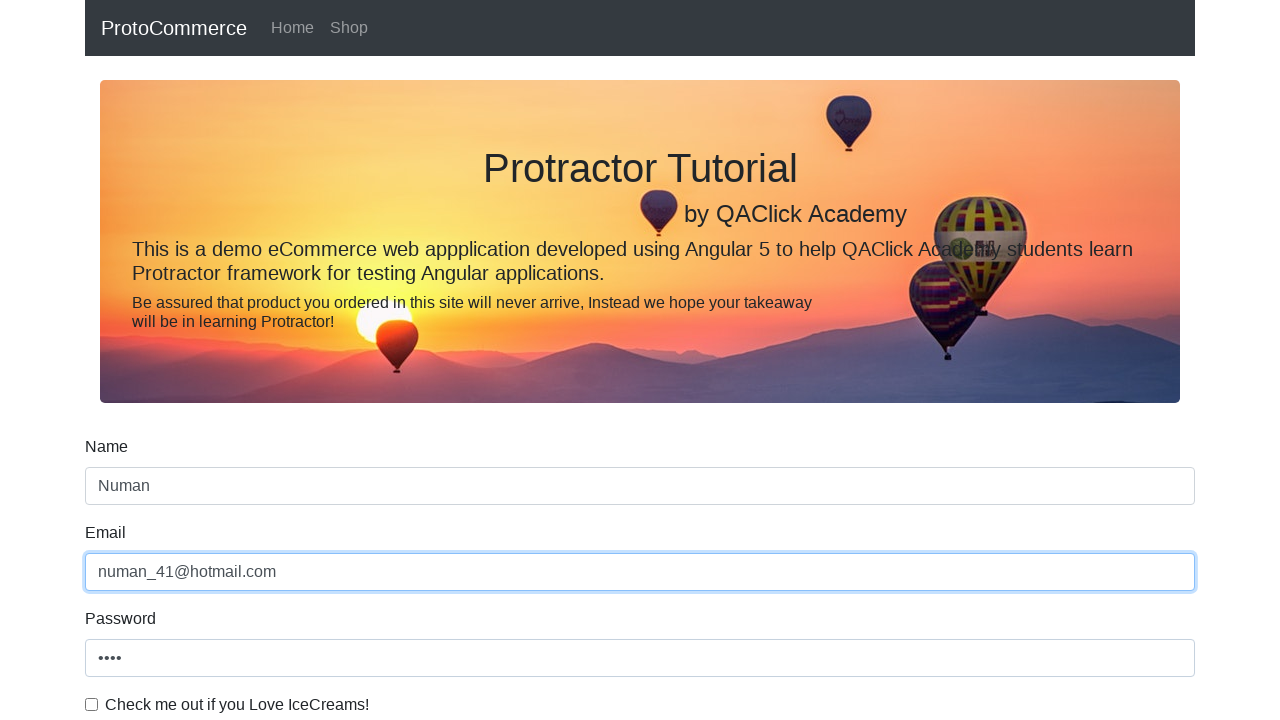

Checked the checkbox at (92, 704) on #exampleCheck1
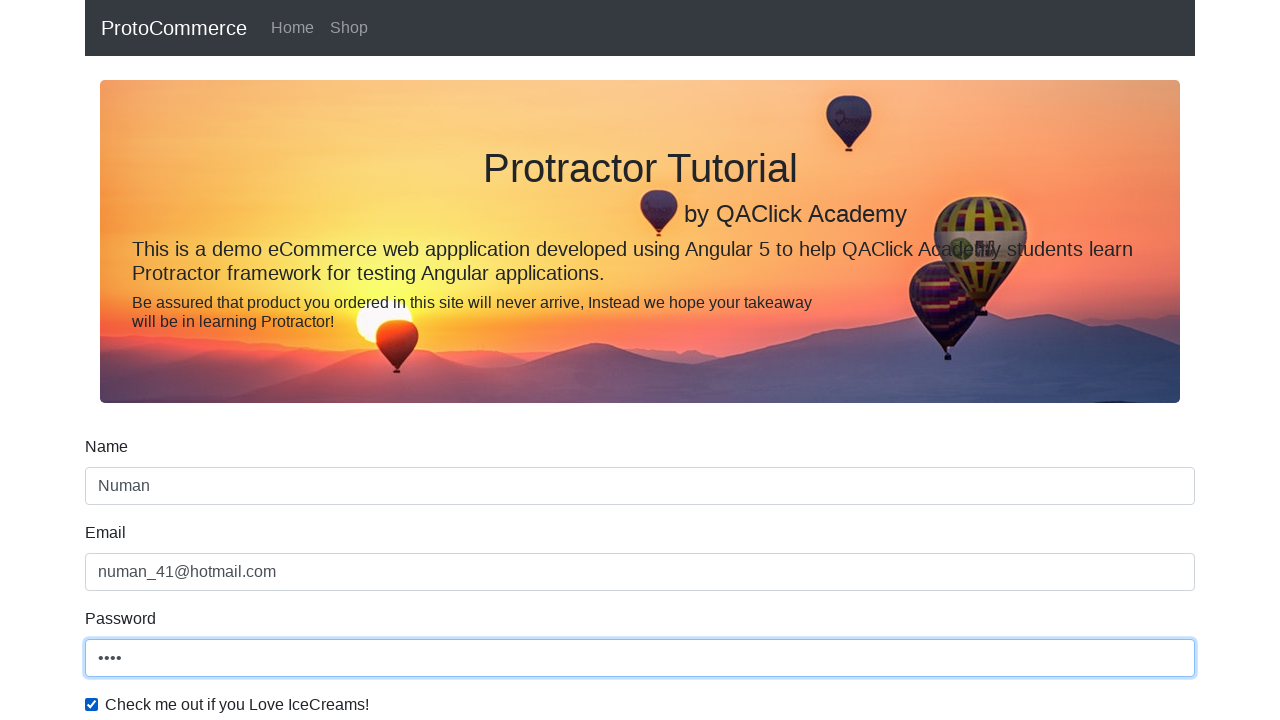

Selected 'Female' from gender dropdown on select.form-control
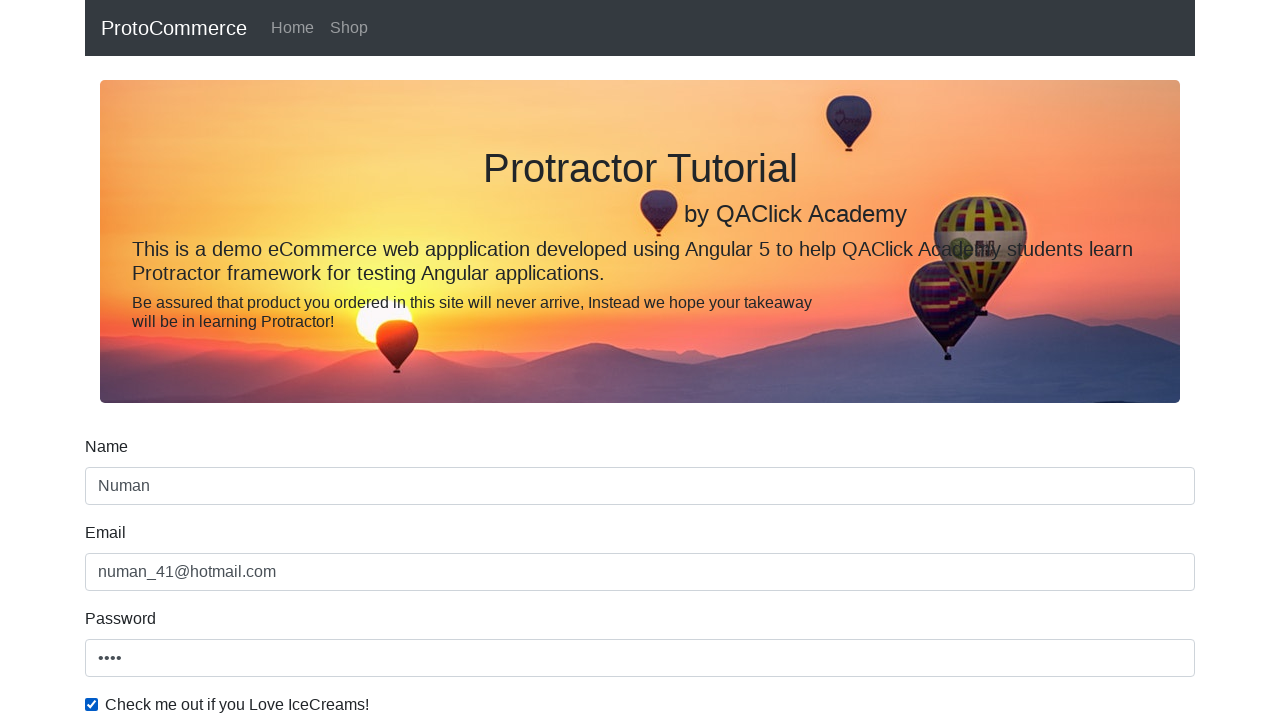

Selected 'Student' radio button at (238, 360) on #inlineRadio1
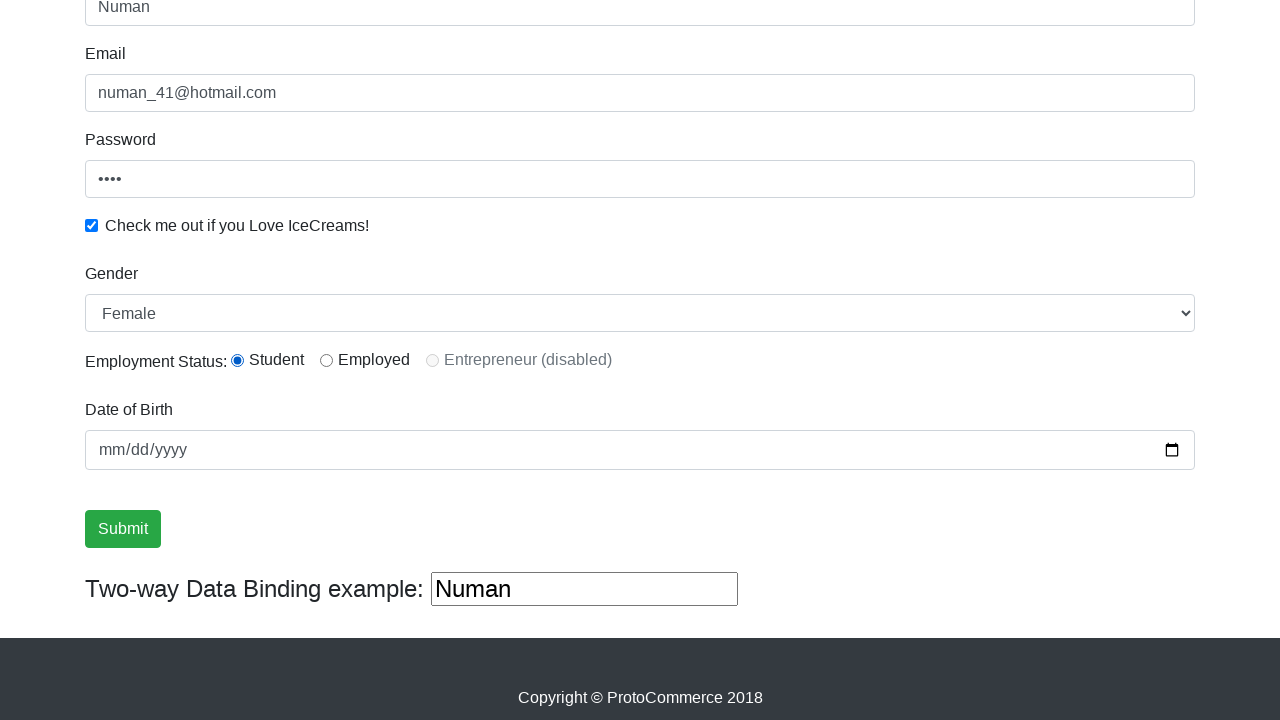

Filled birthdate field with '1987-07-05' on input[name='bday']
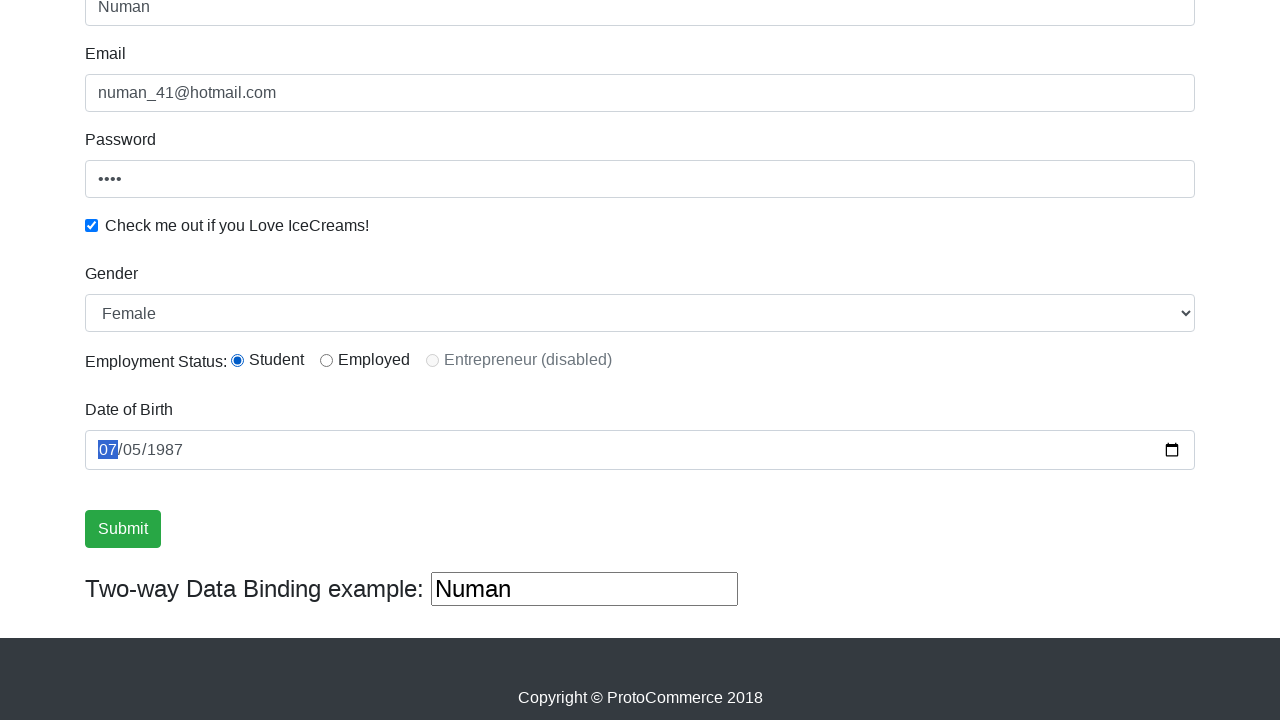

Clicked submit button to submit the form at (123, 529) on input[type='submit']
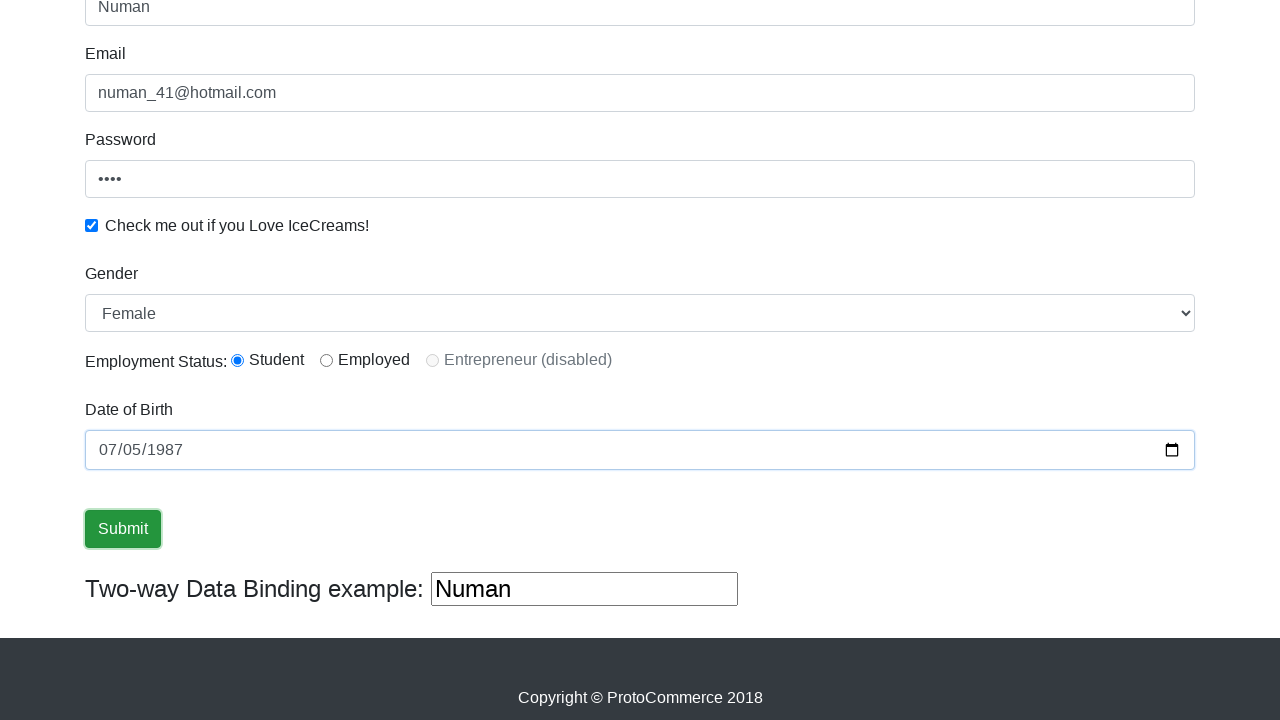

Form submission successful - success message appeared
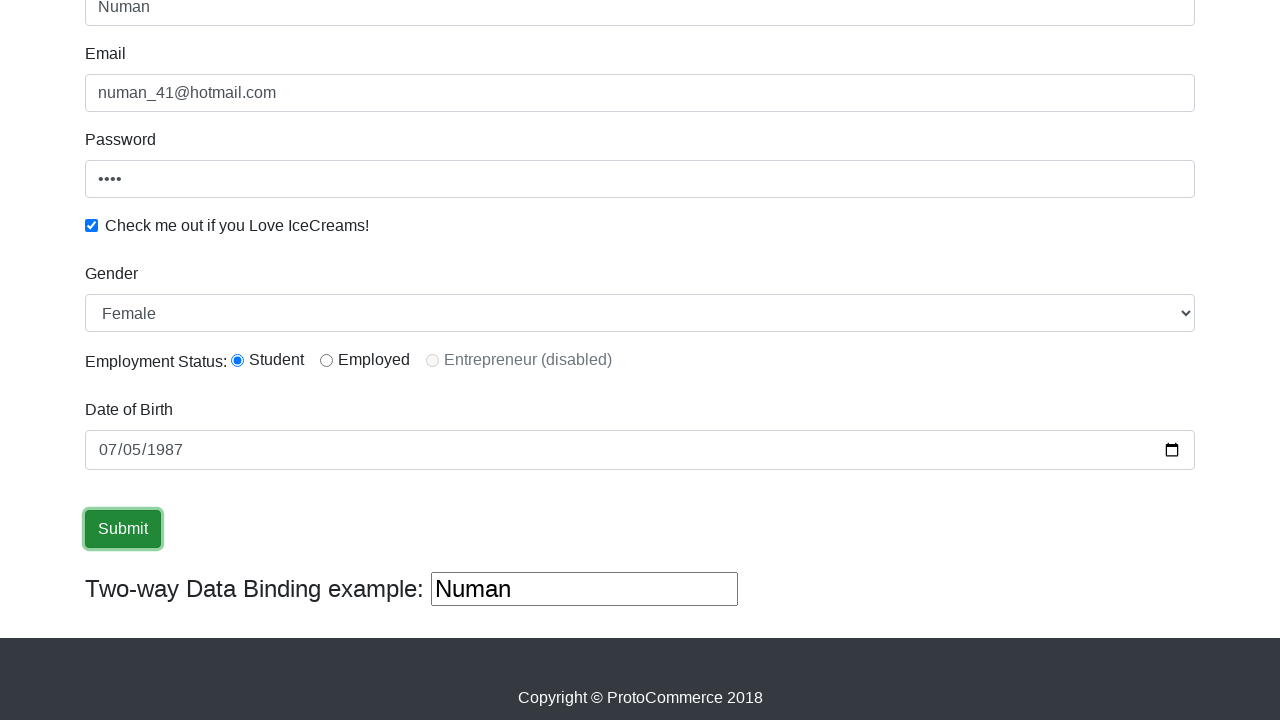

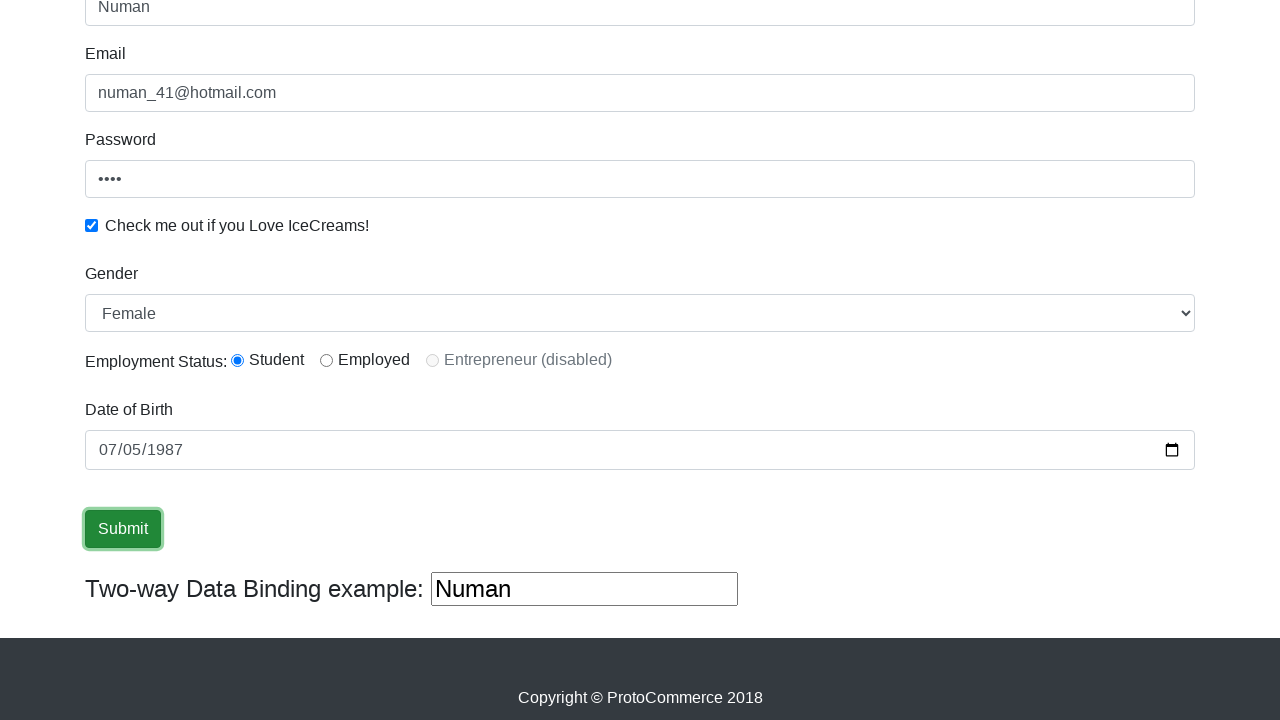